Tests the YopMail email generator by clicking the "Nouveau" button to generate a random email address and verifying that the generated email identifier and domain are displayed.

Starting URL: https://yopmail.com/fr/email-generator

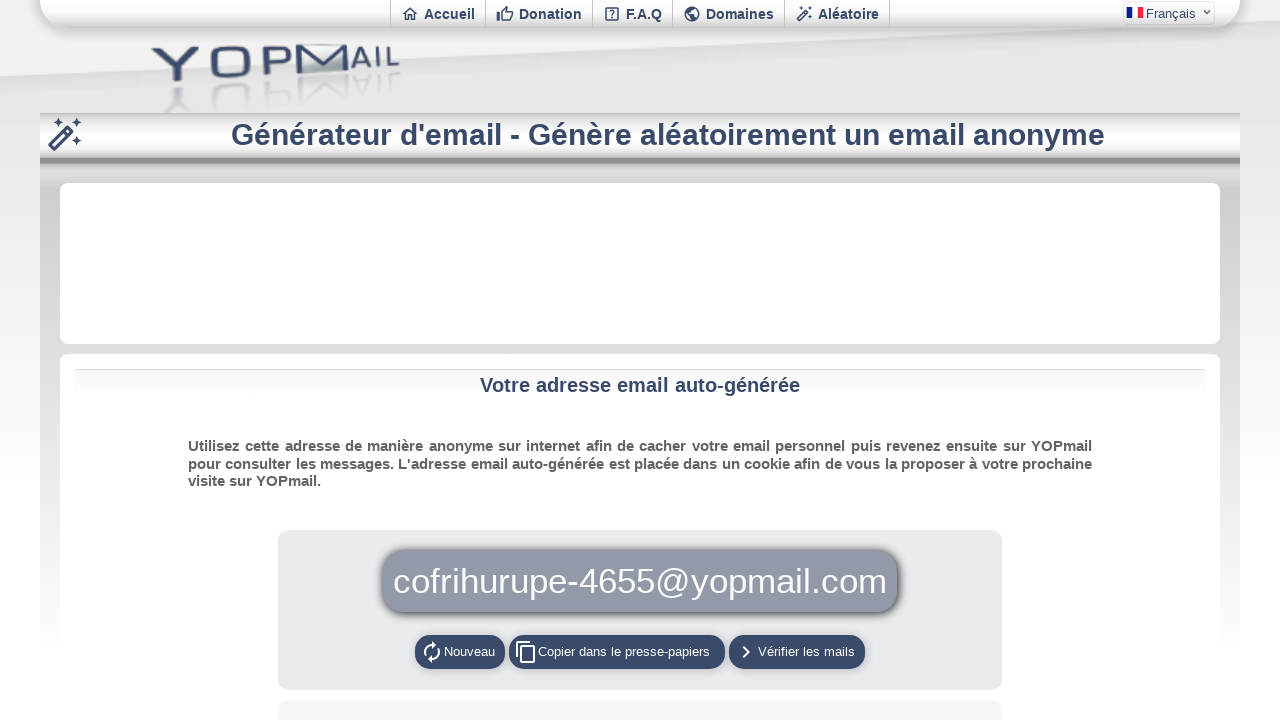

Clicked the 'Nouveau' button to generate a random email address at (460, 652) on xpath=/html/body/div/div[2]/main/div/div[2]/div/div[1]/div[2]/button[1]
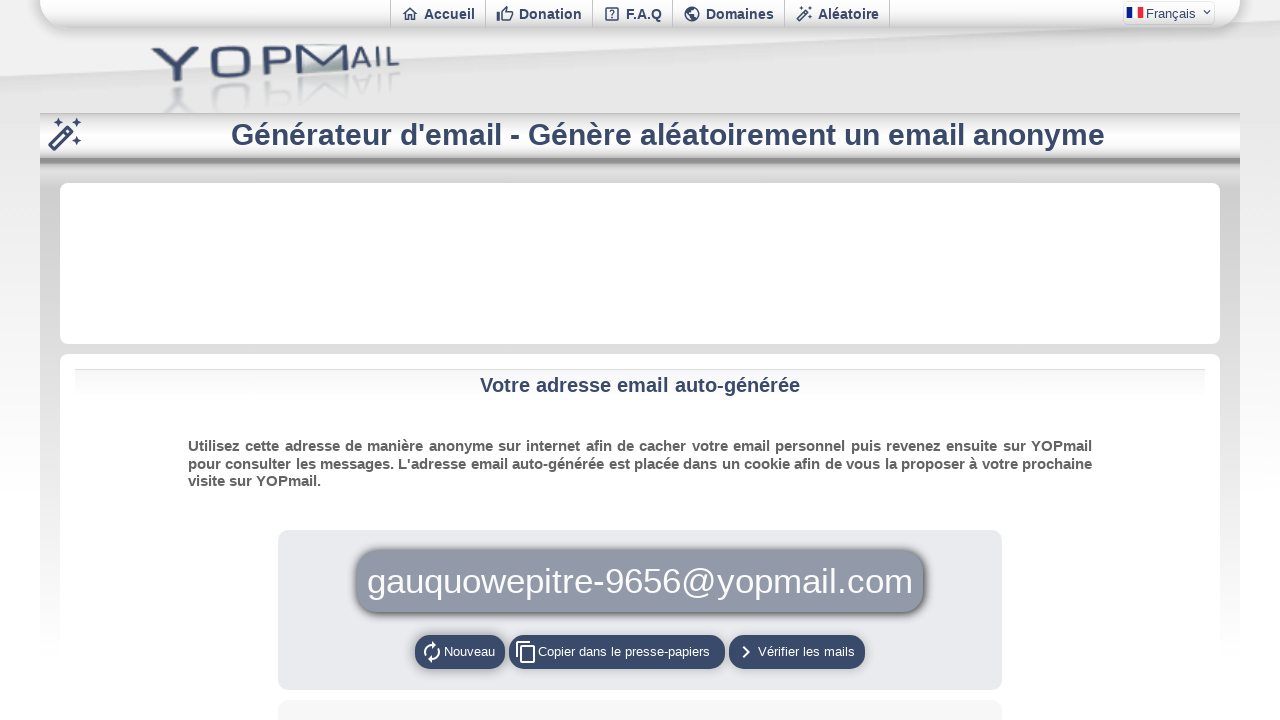

Email identifier element loaded successfully
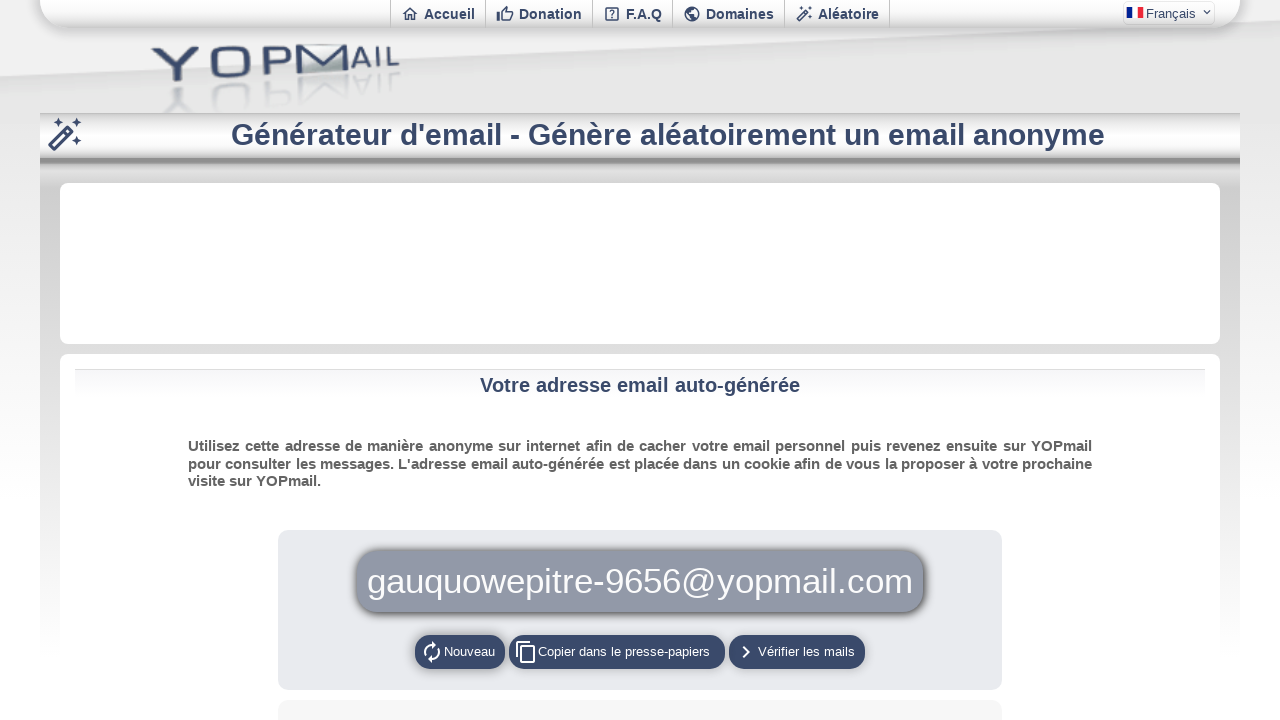

Email domain element loaded successfully
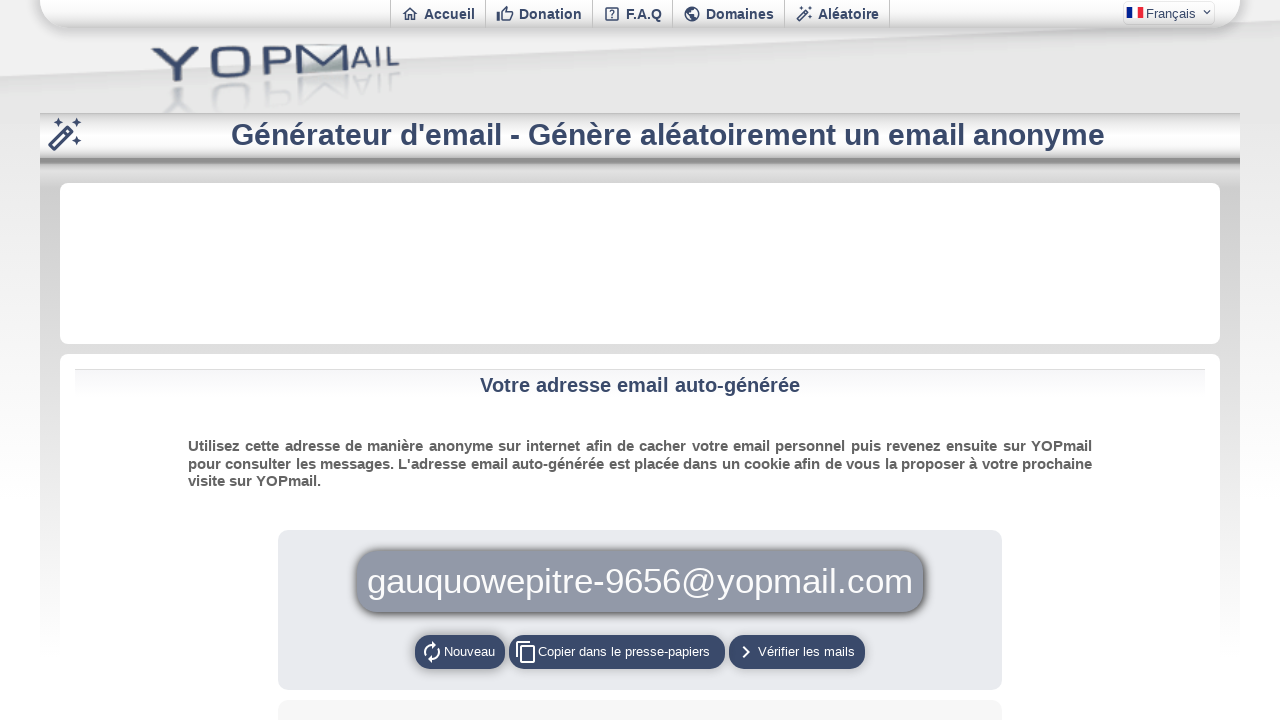

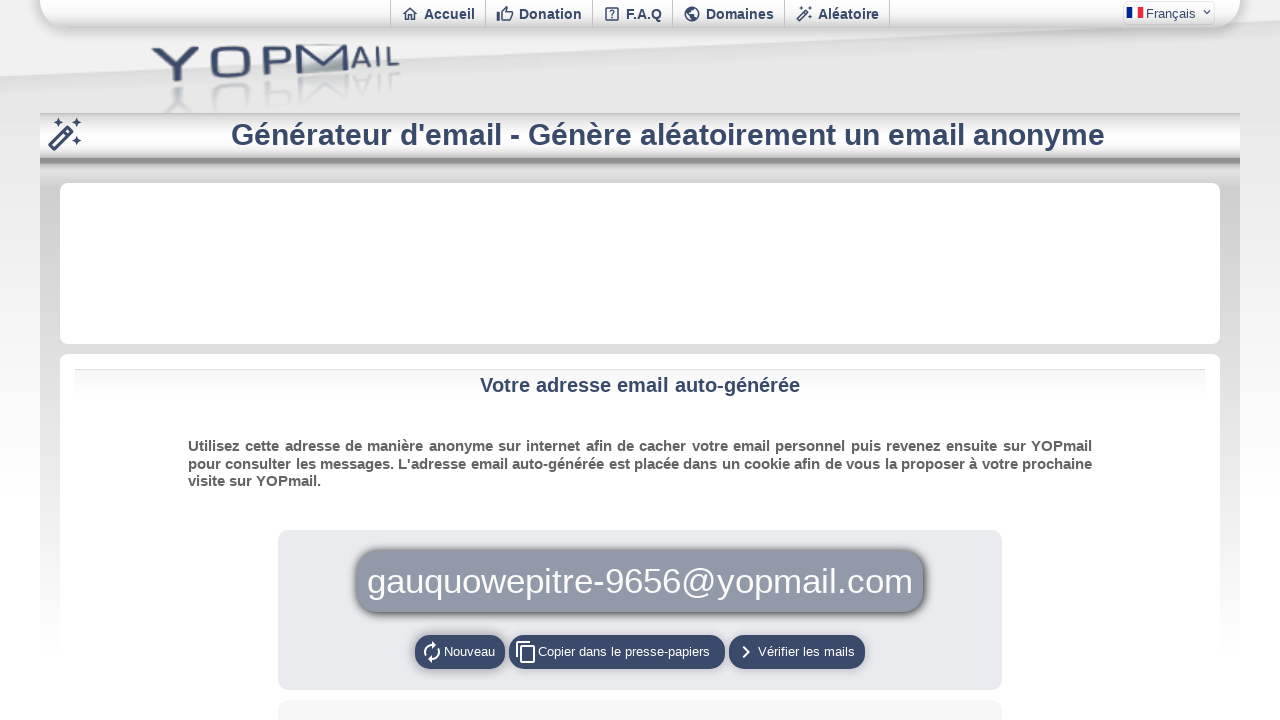